Tests that the todo counter displays the correct number as items are added

Starting URL: https://demo.playwright.dev/todomvc

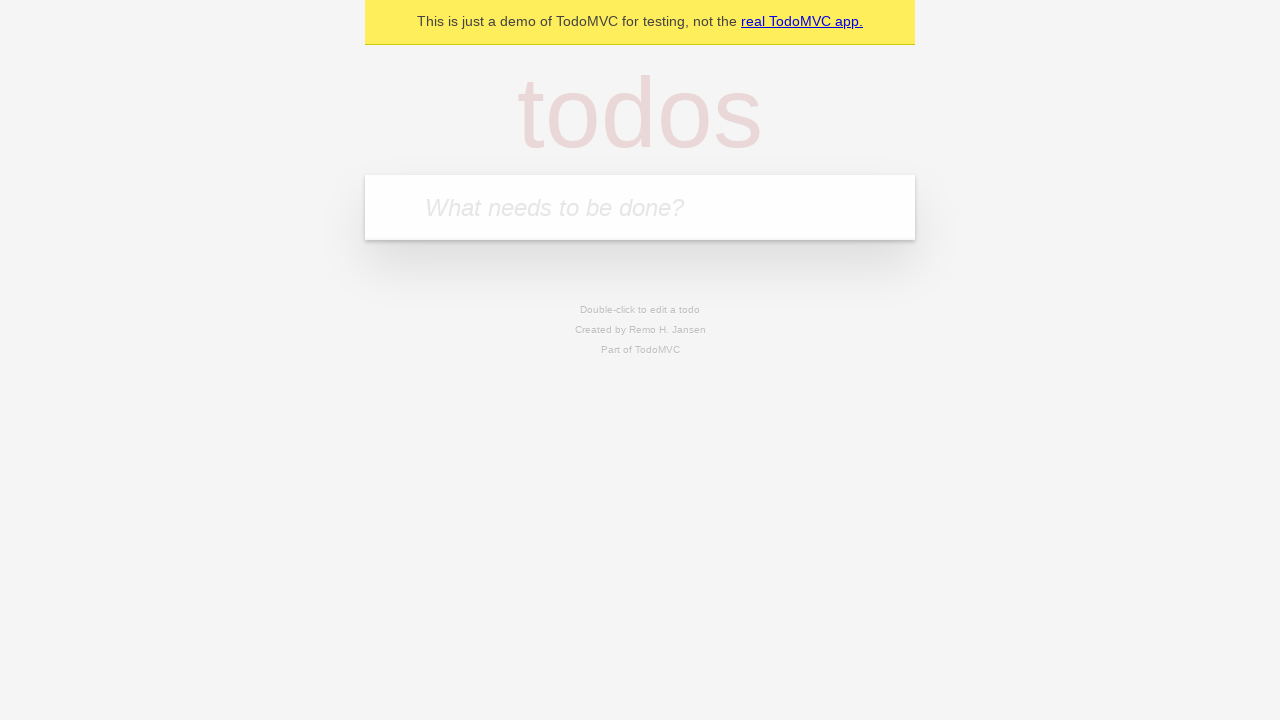

Located the todo input field
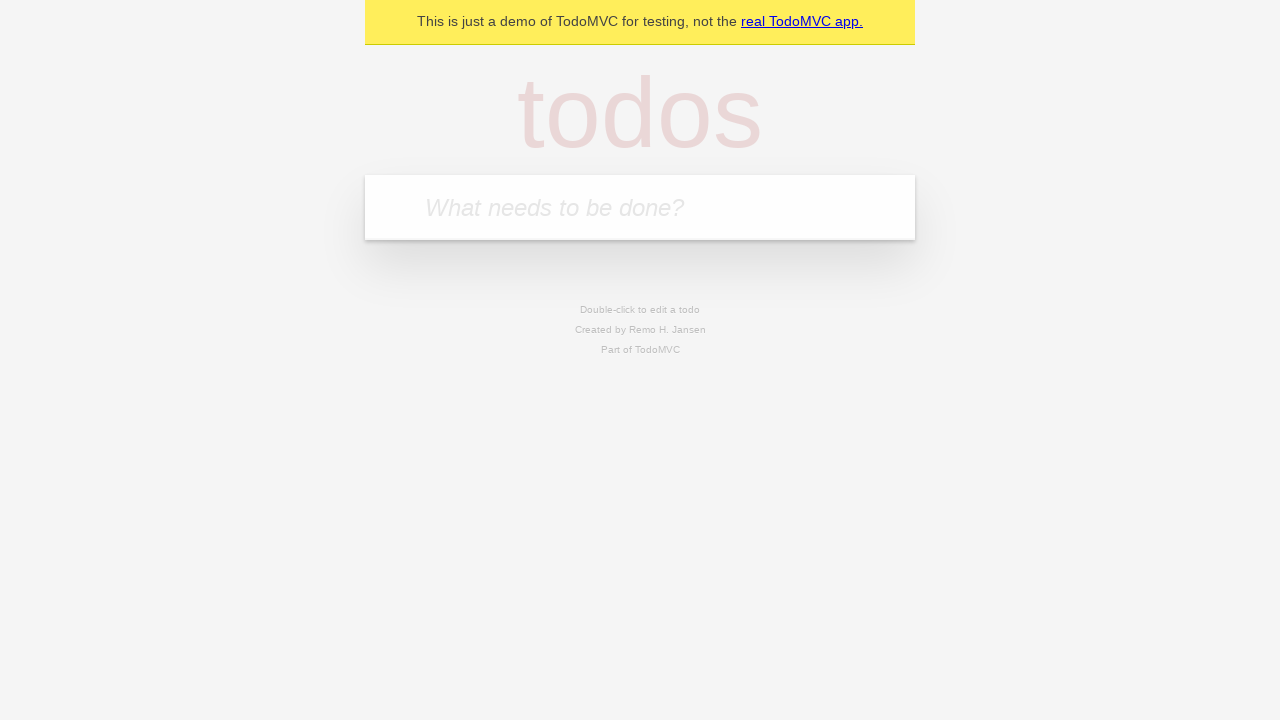

Filled first todo item 'buy some cheese' on internal:attr=[placeholder="What needs to be done?"i]
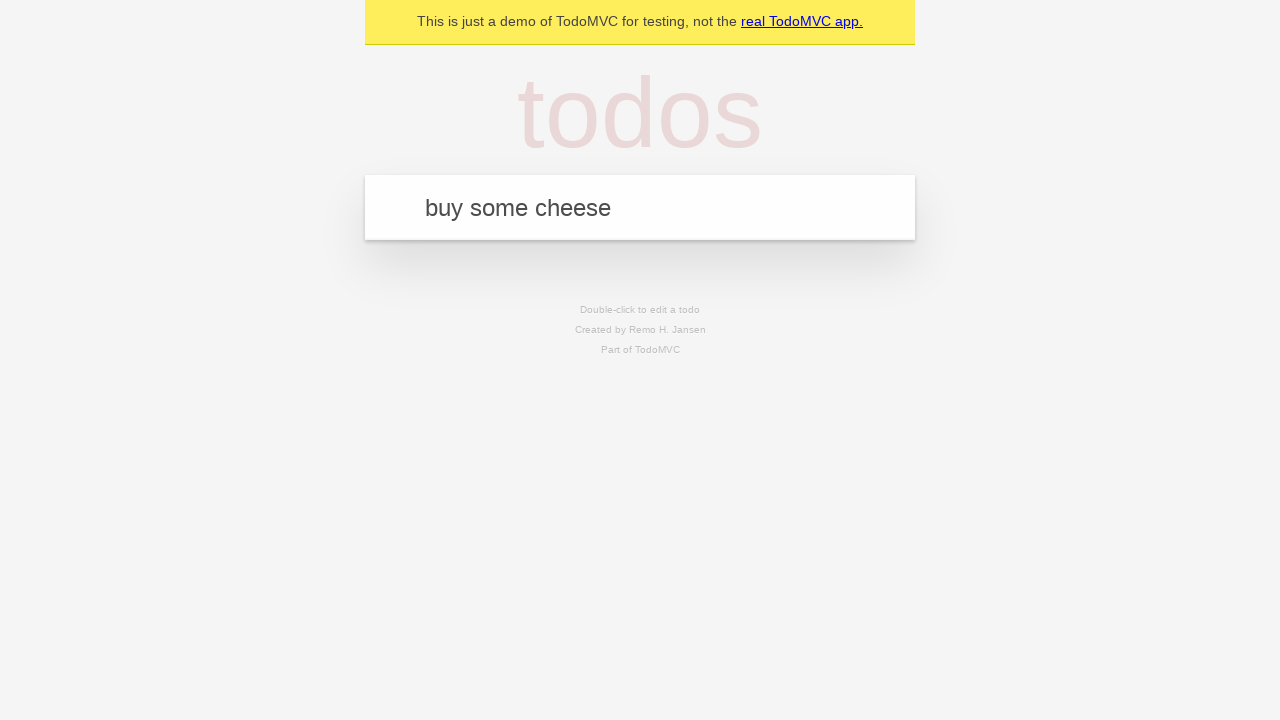

Pressed Enter to add first todo item on internal:attr=[placeholder="What needs to be done?"i]
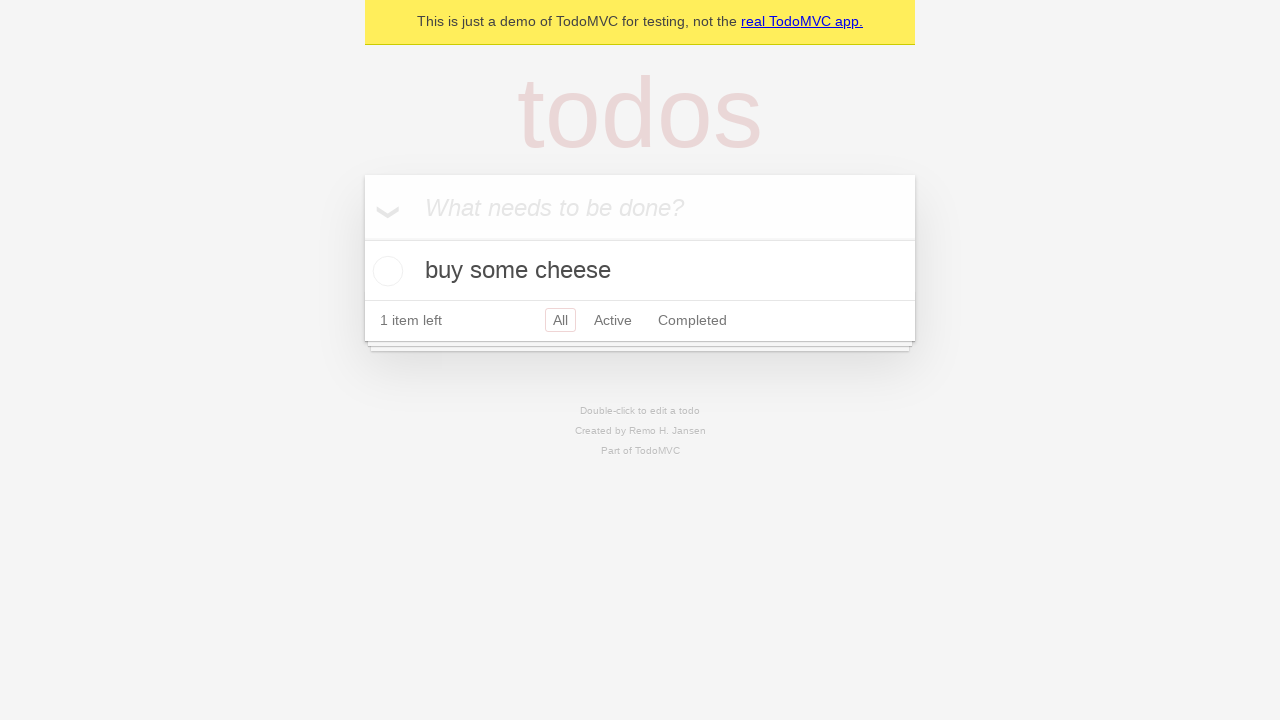

Todo counter element appeared
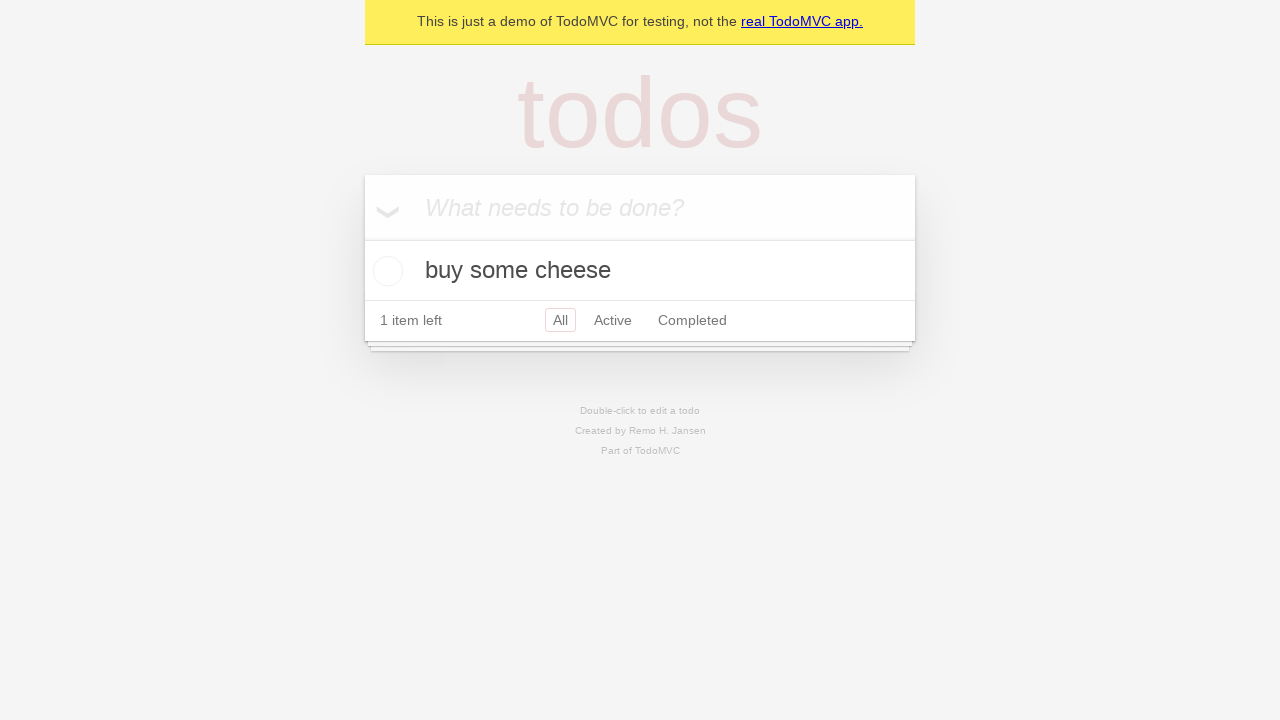

Filled second todo item 'feed the cat' on internal:attr=[placeholder="What needs to be done?"i]
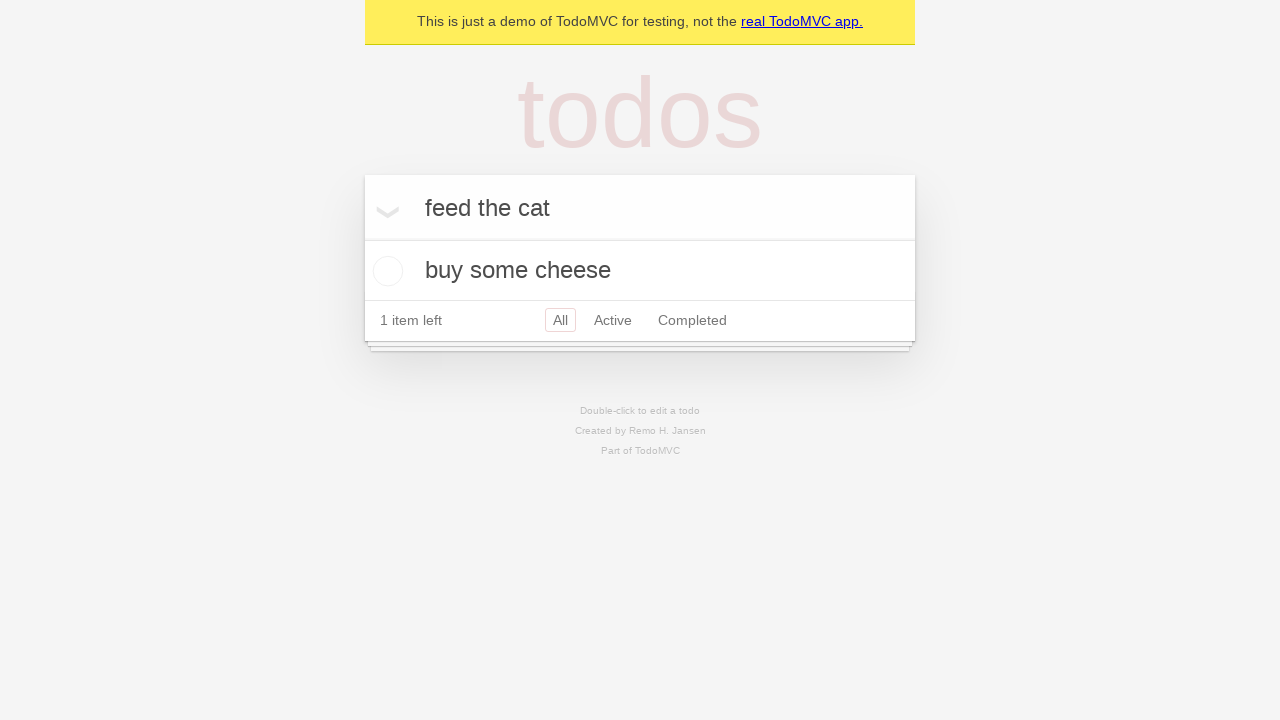

Pressed Enter to add second todo item on internal:attr=[placeholder="What needs to be done?"i]
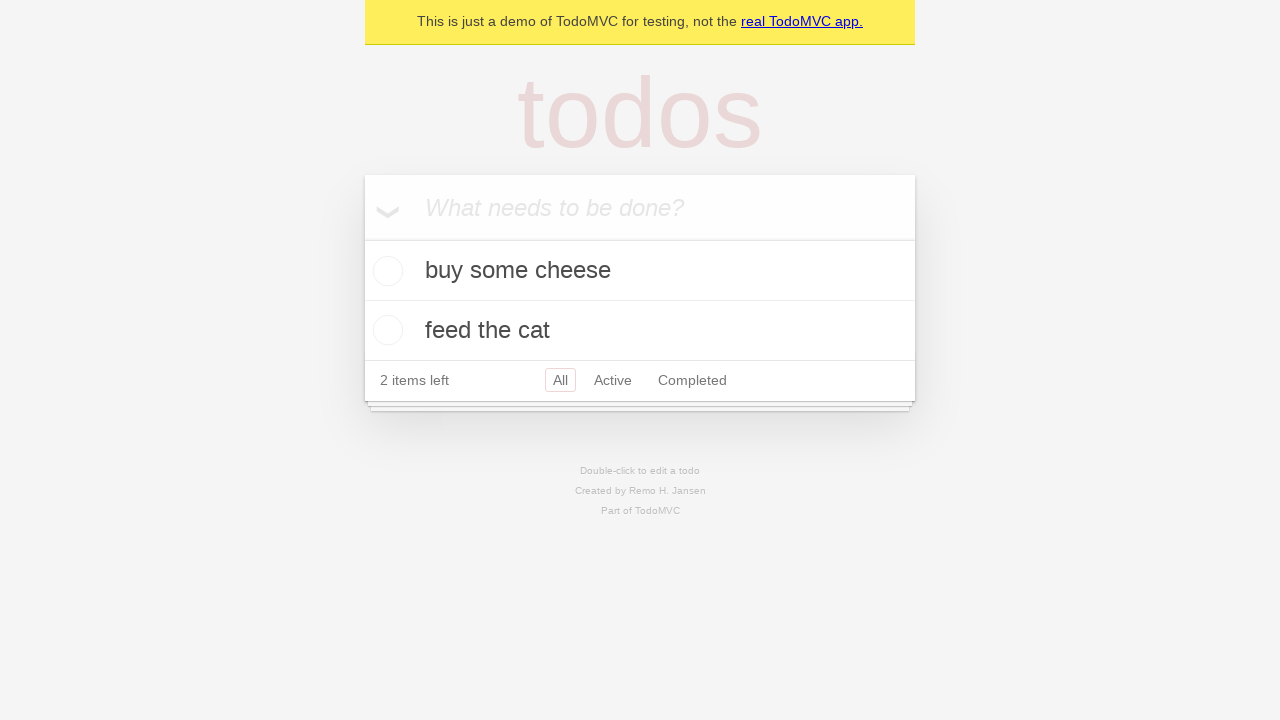

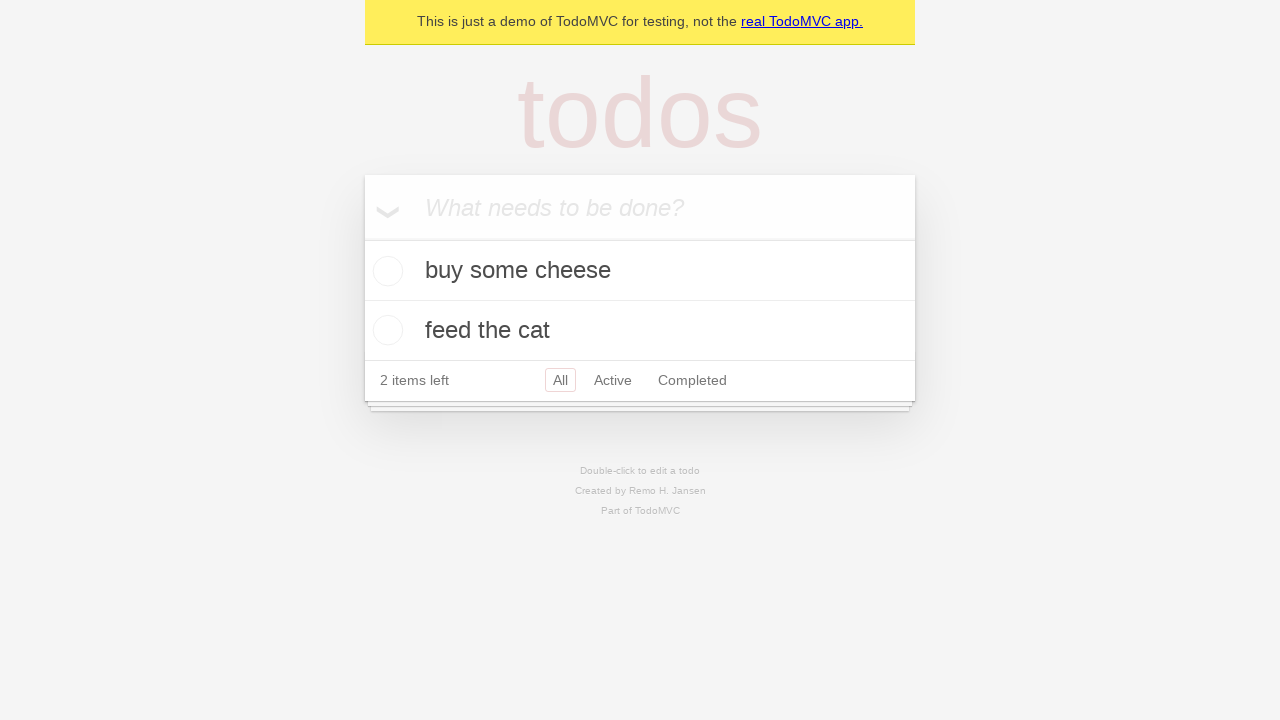